Tests passenger count dropdown by clicking to open it, incrementing adult count 7 times, then closing the dropdown

Starting URL: https://rahulshettyacademy.com/dropdownsPractise/

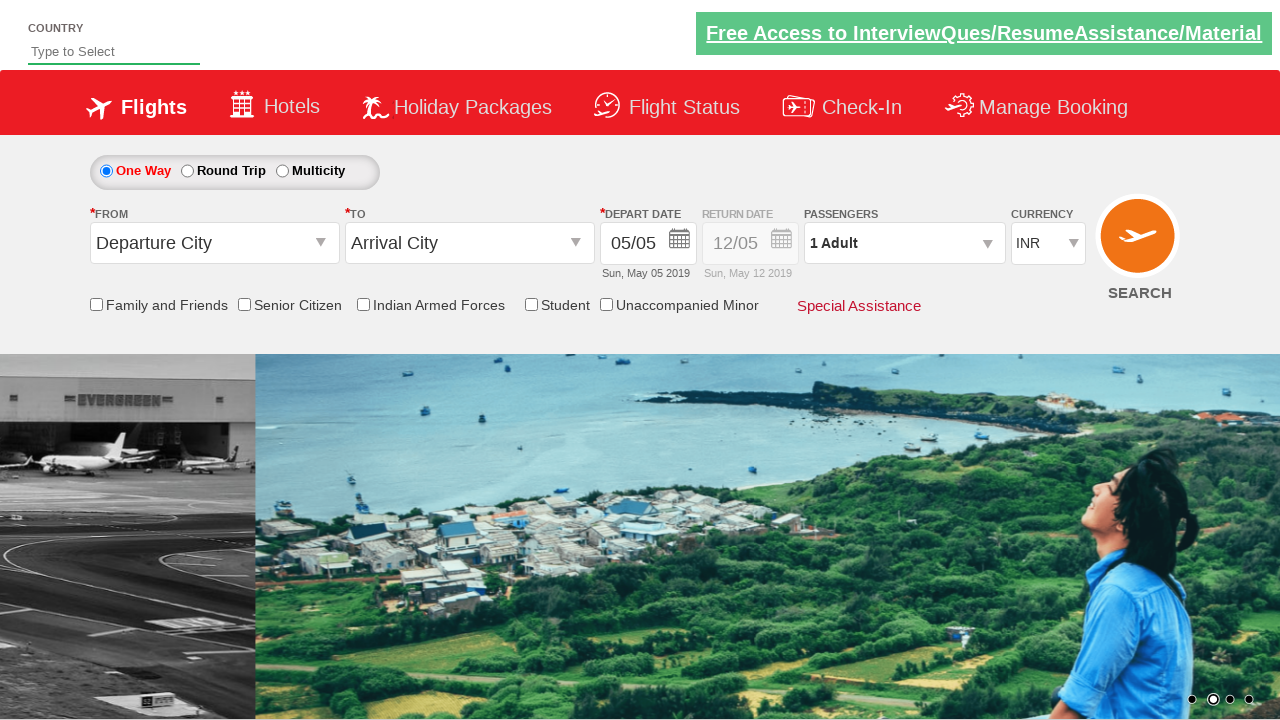

Clicked passenger count dropdown to open it at (904, 243) on #divpaxinfo
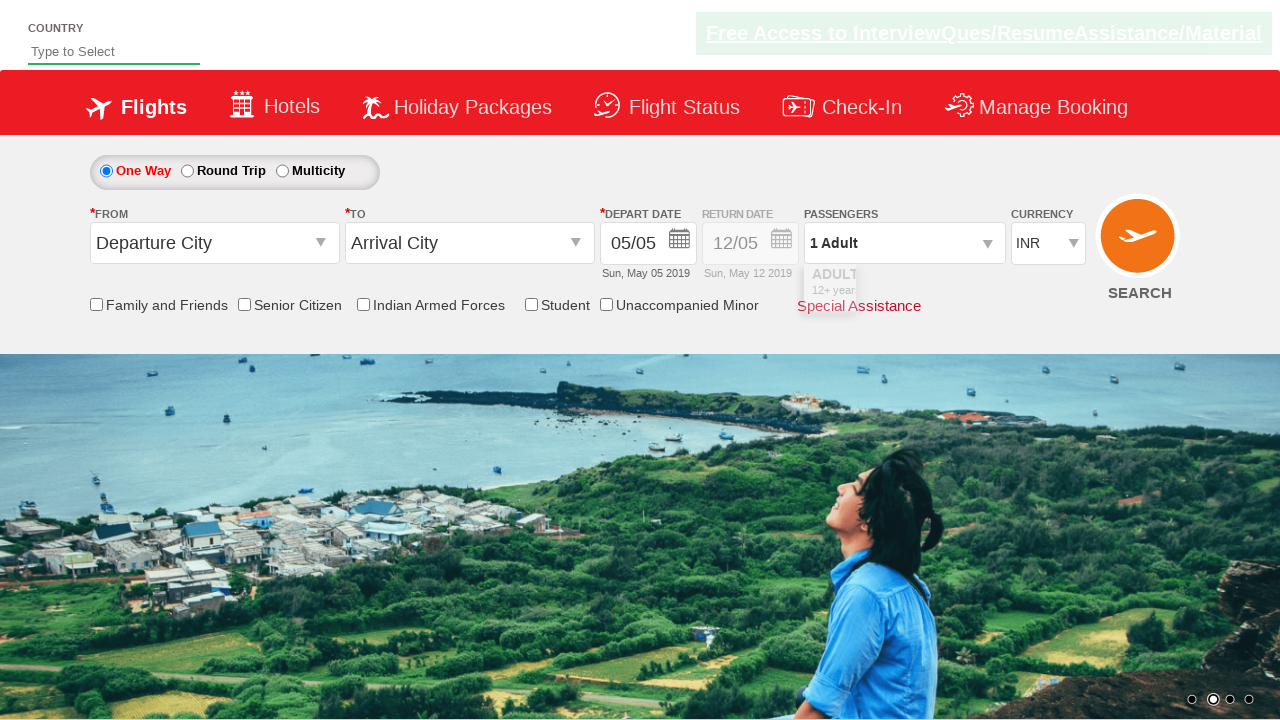

Incremented adult count (iteration 1 of 7) at (982, 288) on #hrefIncAdt
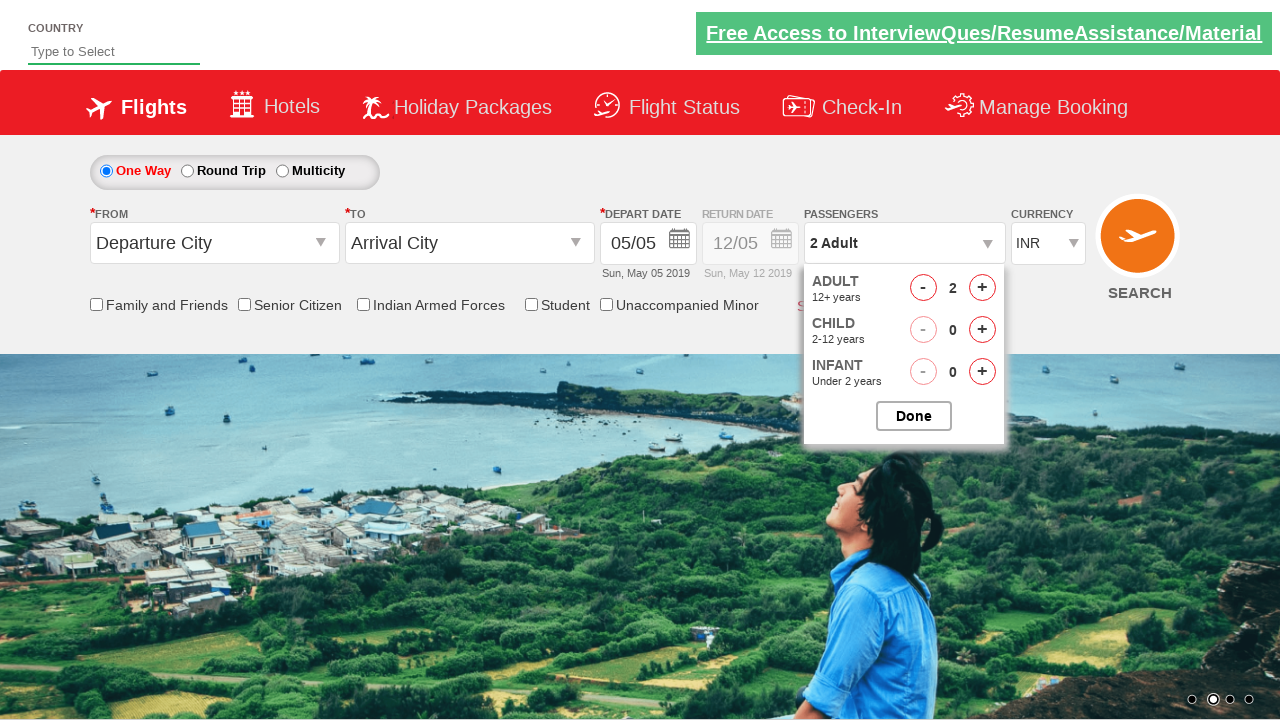

Waited 500ms for UI update
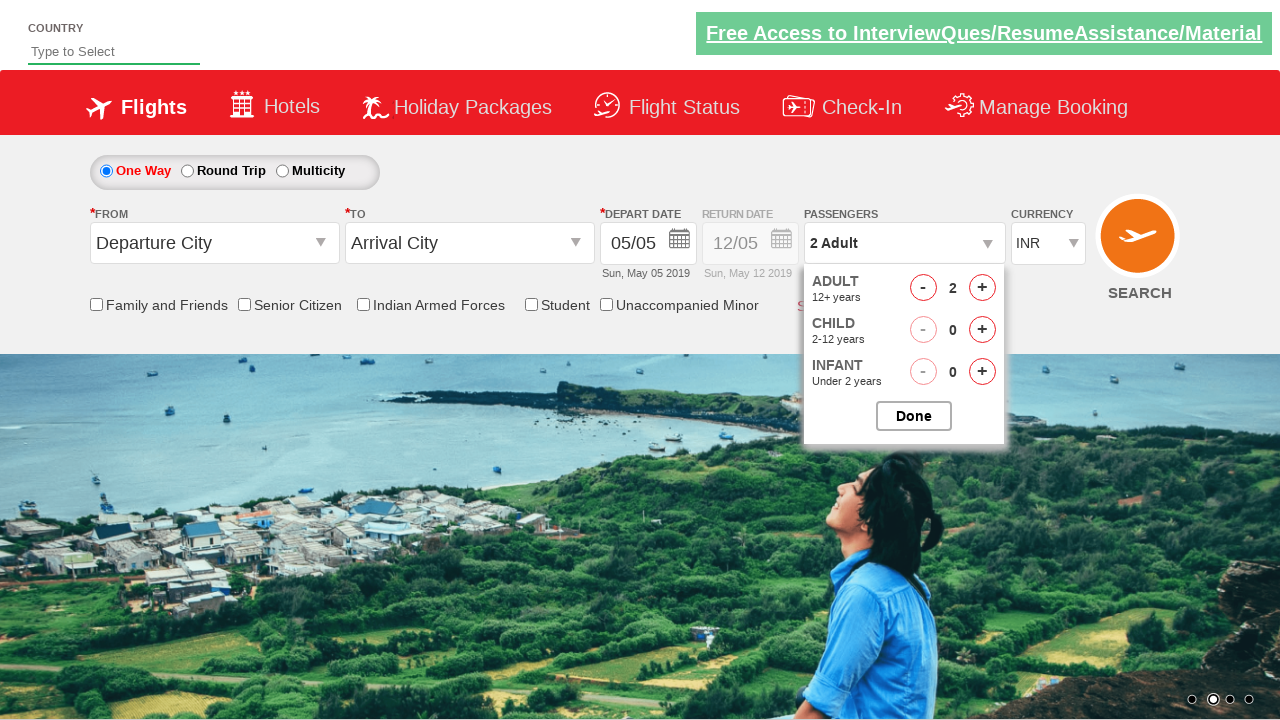

Incremented adult count (iteration 2 of 7) at (982, 288) on #hrefIncAdt
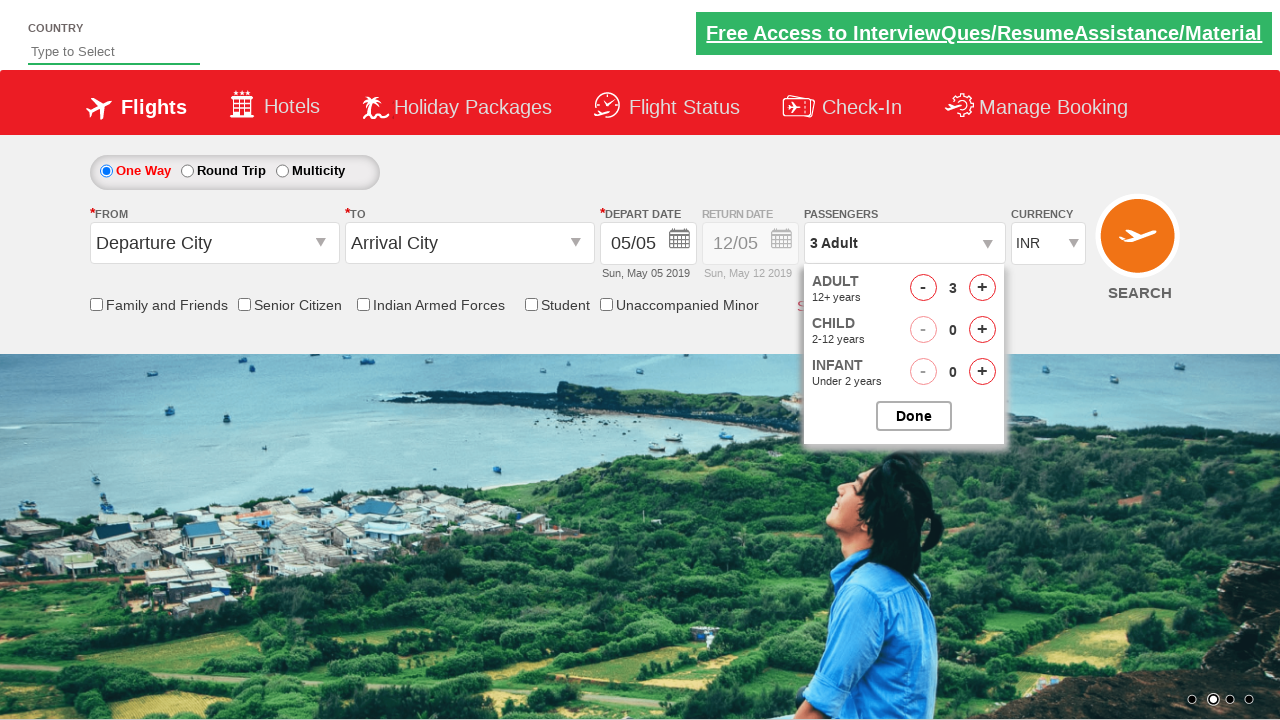

Waited 500ms for UI update
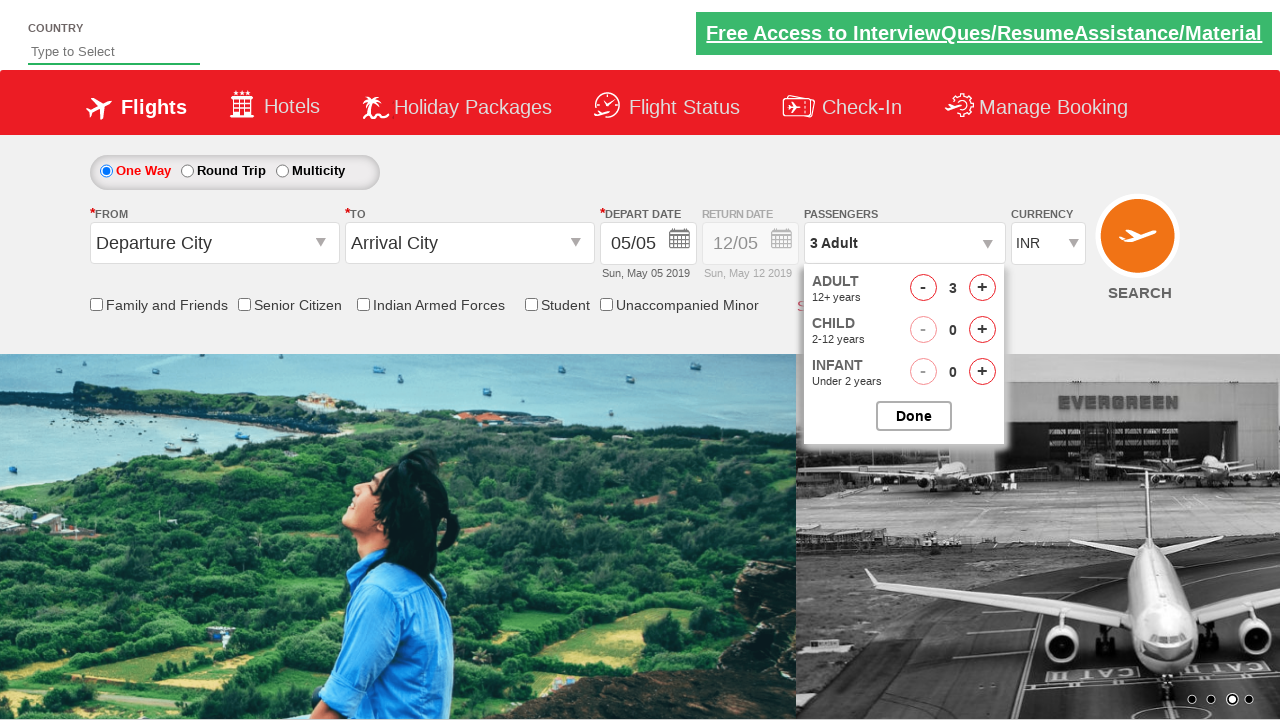

Incremented adult count (iteration 3 of 7) at (982, 288) on #hrefIncAdt
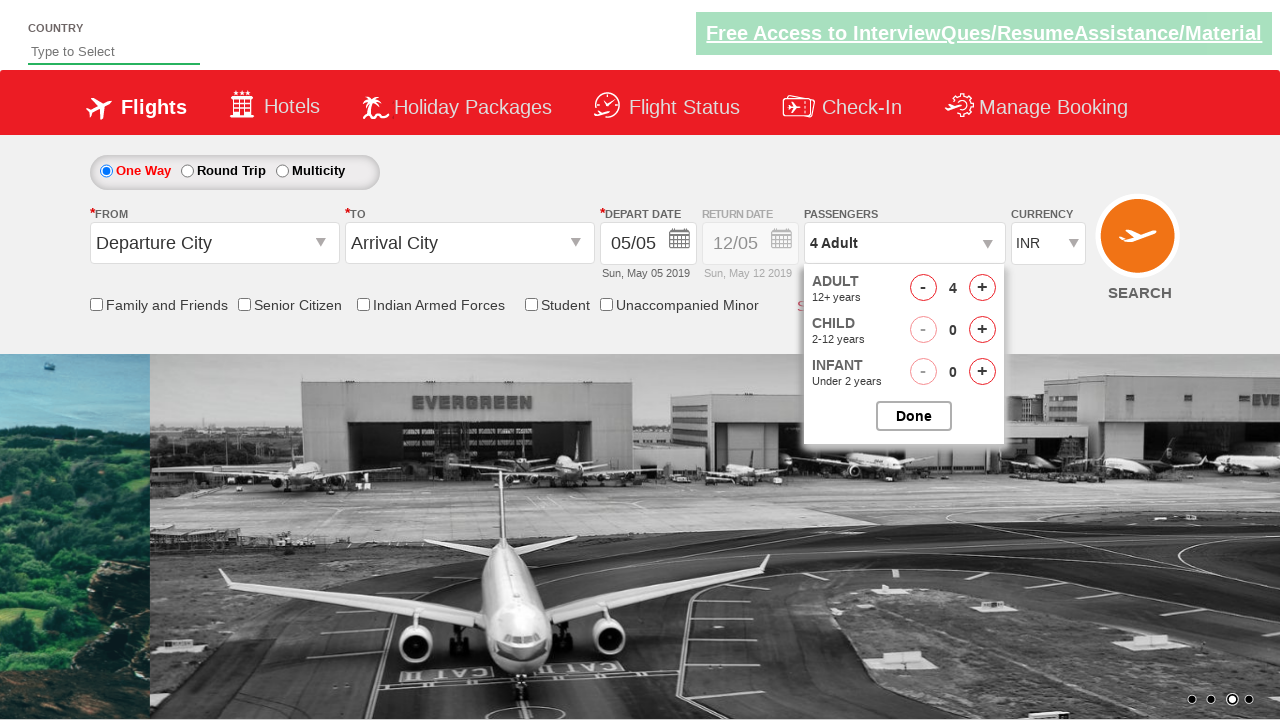

Waited 500ms for UI update
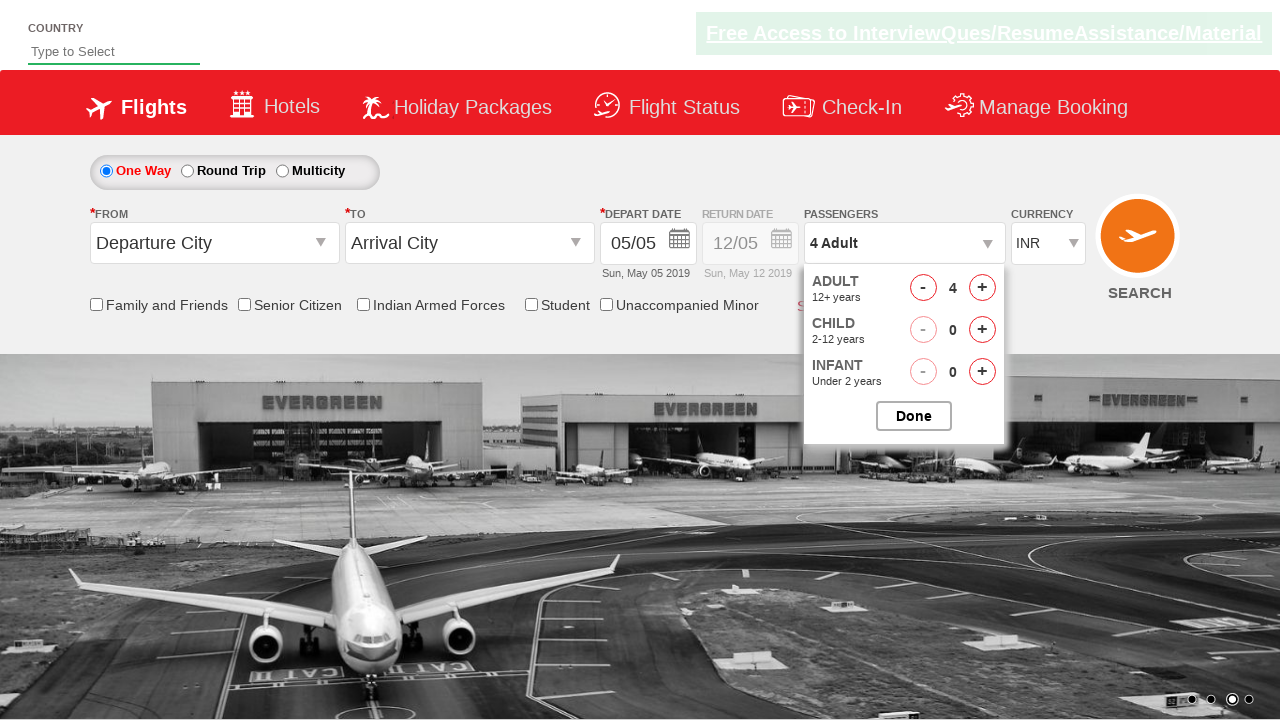

Incremented adult count (iteration 4 of 7) at (982, 288) on #hrefIncAdt
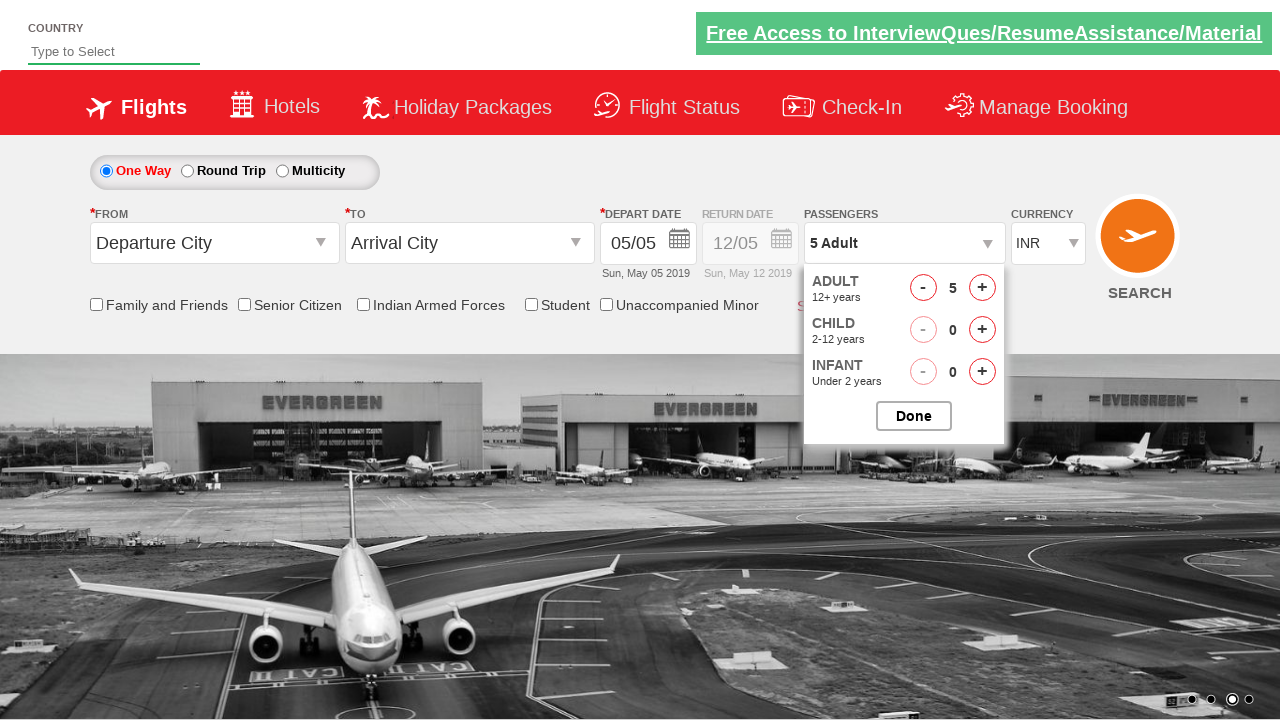

Waited 500ms for UI update
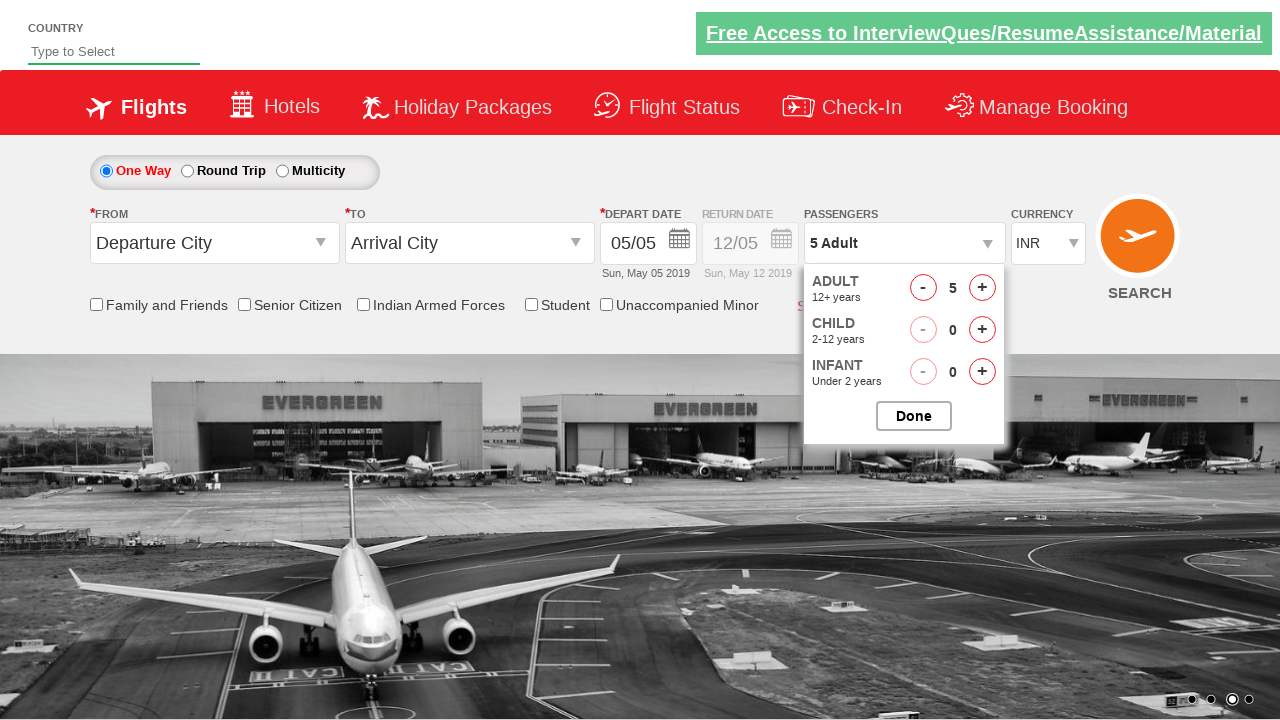

Incremented adult count (iteration 5 of 7) at (982, 288) on #hrefIncAdt
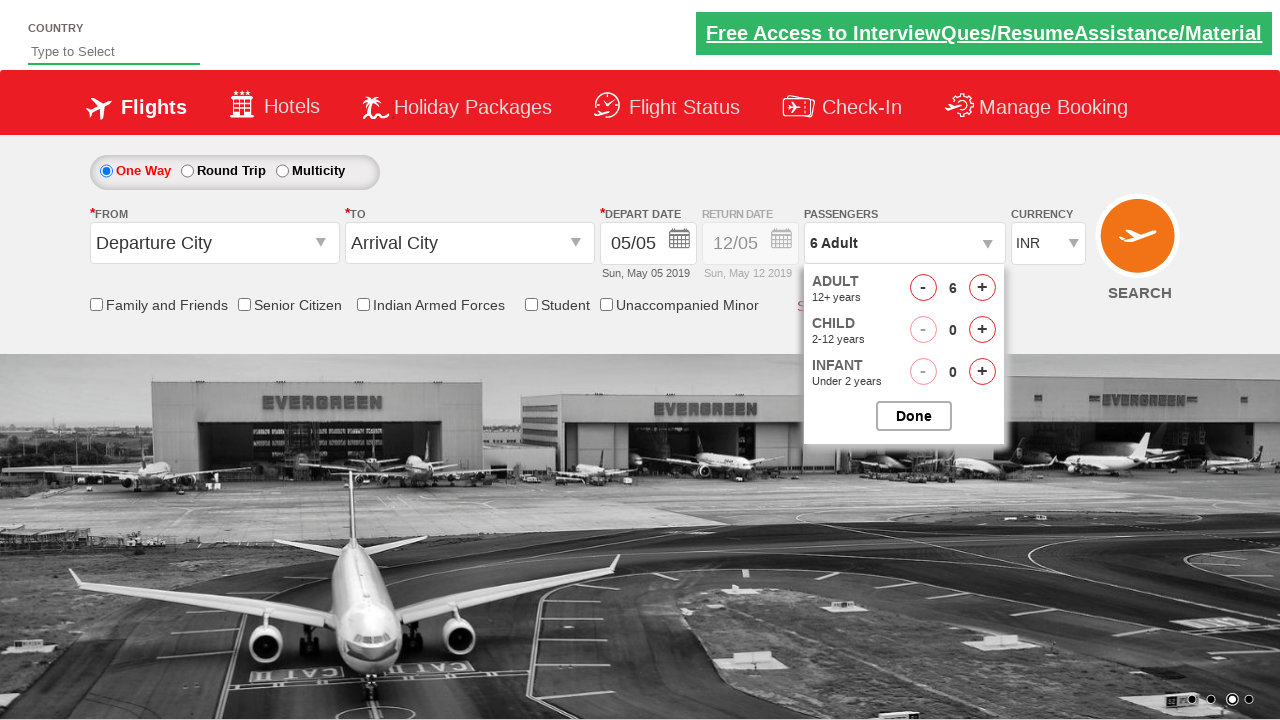

Waited 500ms for UI update
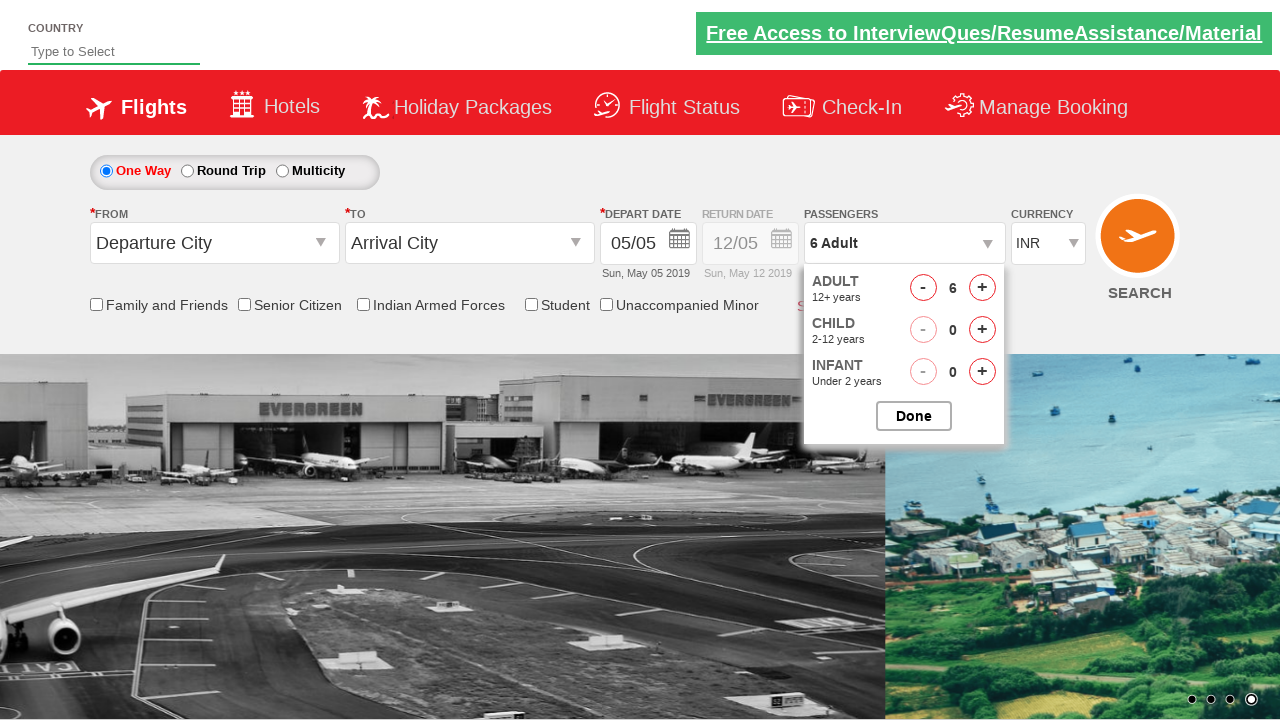

Incremented adult count (iteration 6 of 7) at (982, 288) on #hrefIncAdt
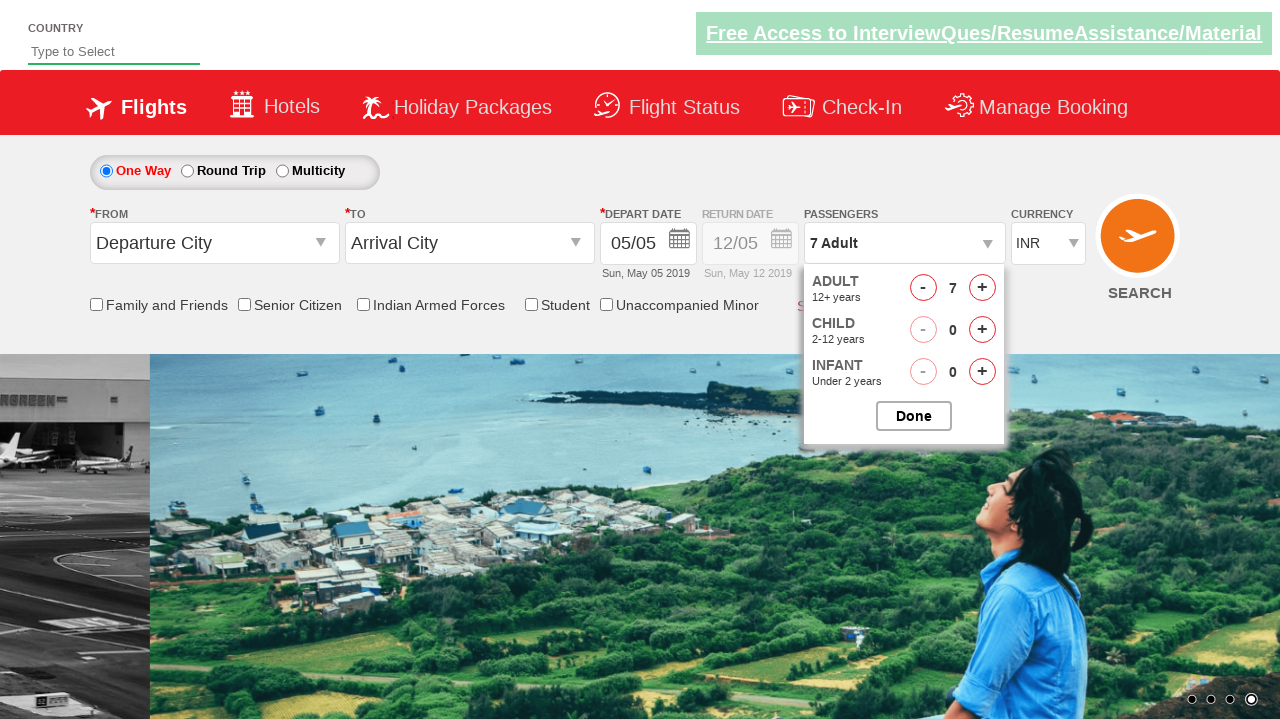

Waited 500ms for UI update
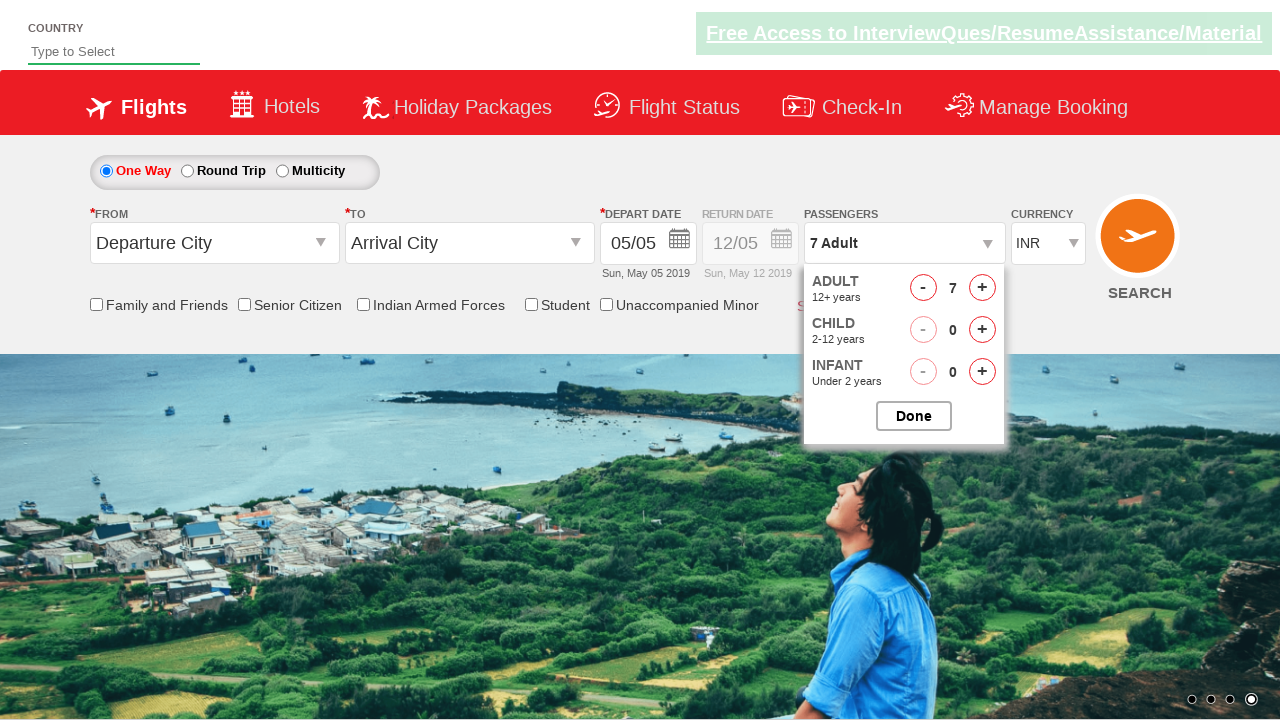

Incremented adult count (iteration 7 of 7) at (982, 288) on #hrefIncAdt
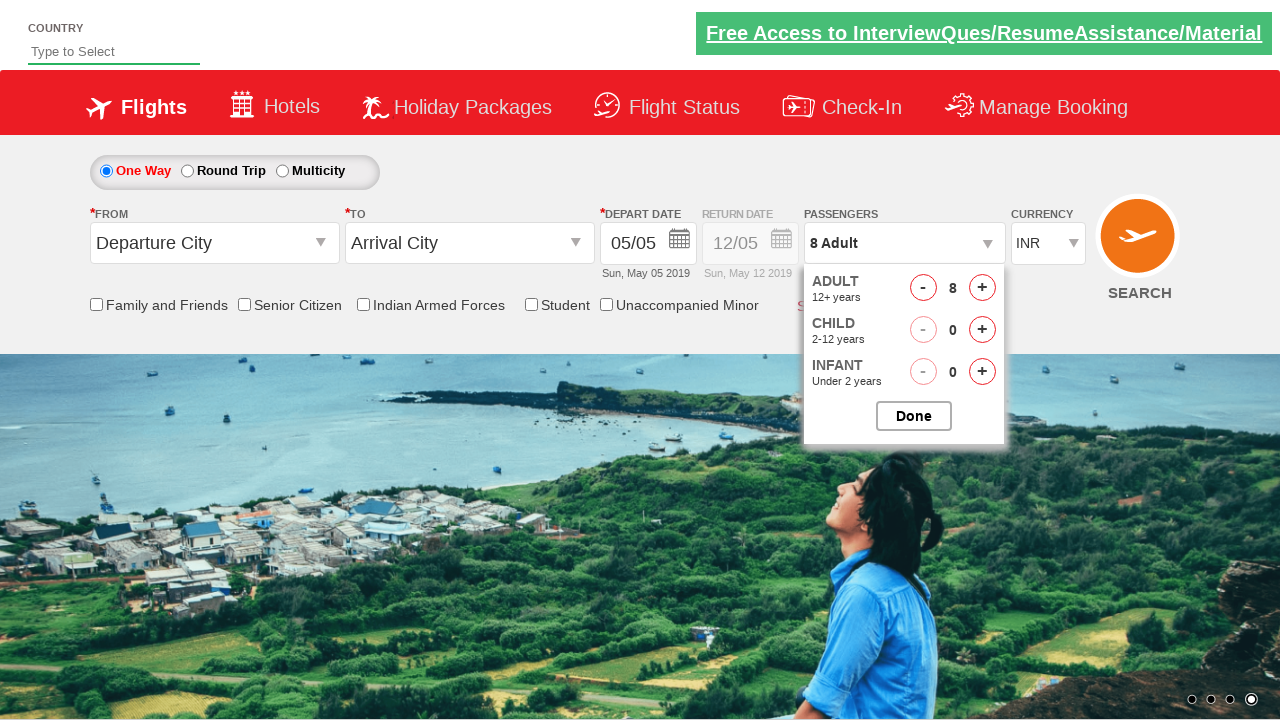

Waited 500ms for UI update
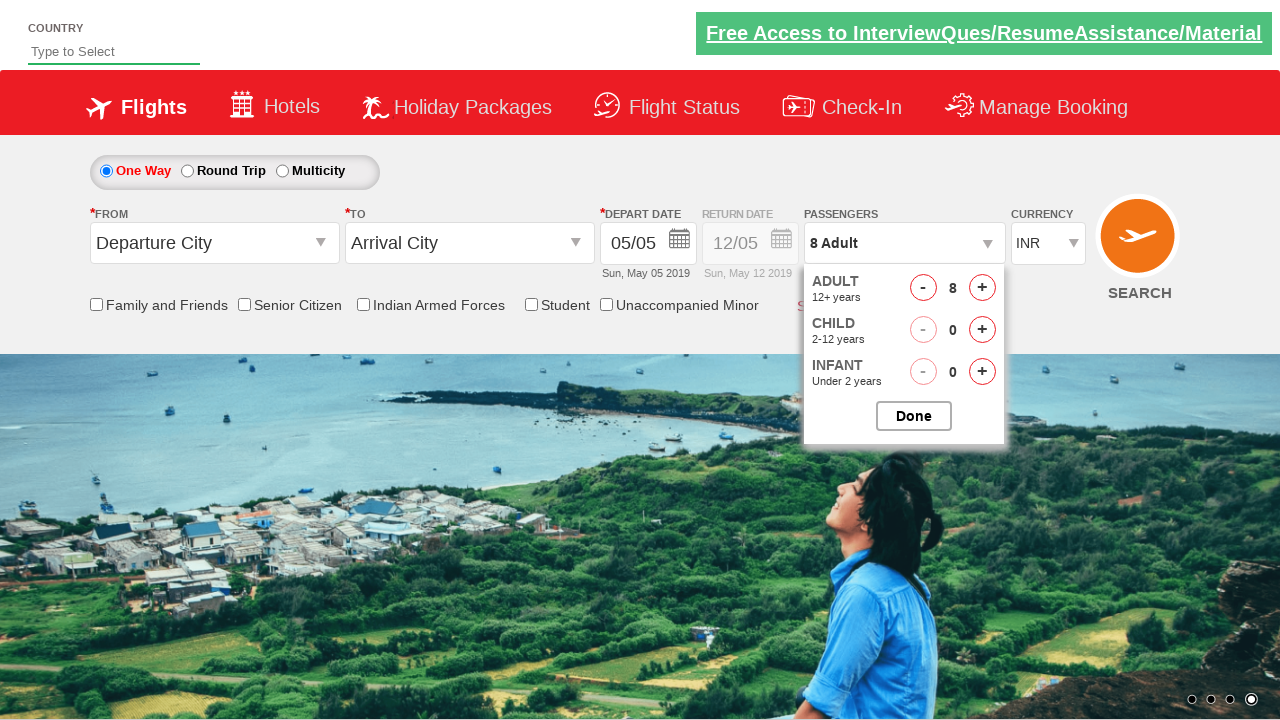

Closed passenger dropdown at (914, 416) on #btnclosepaxoption
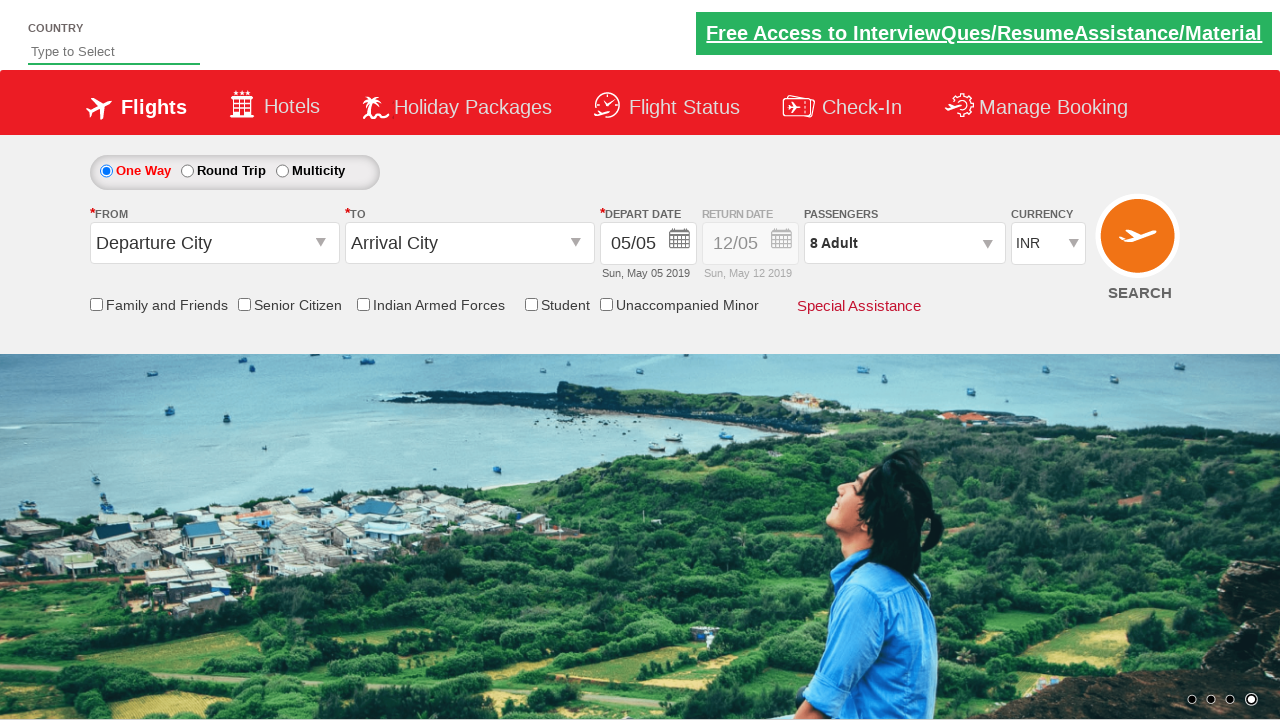

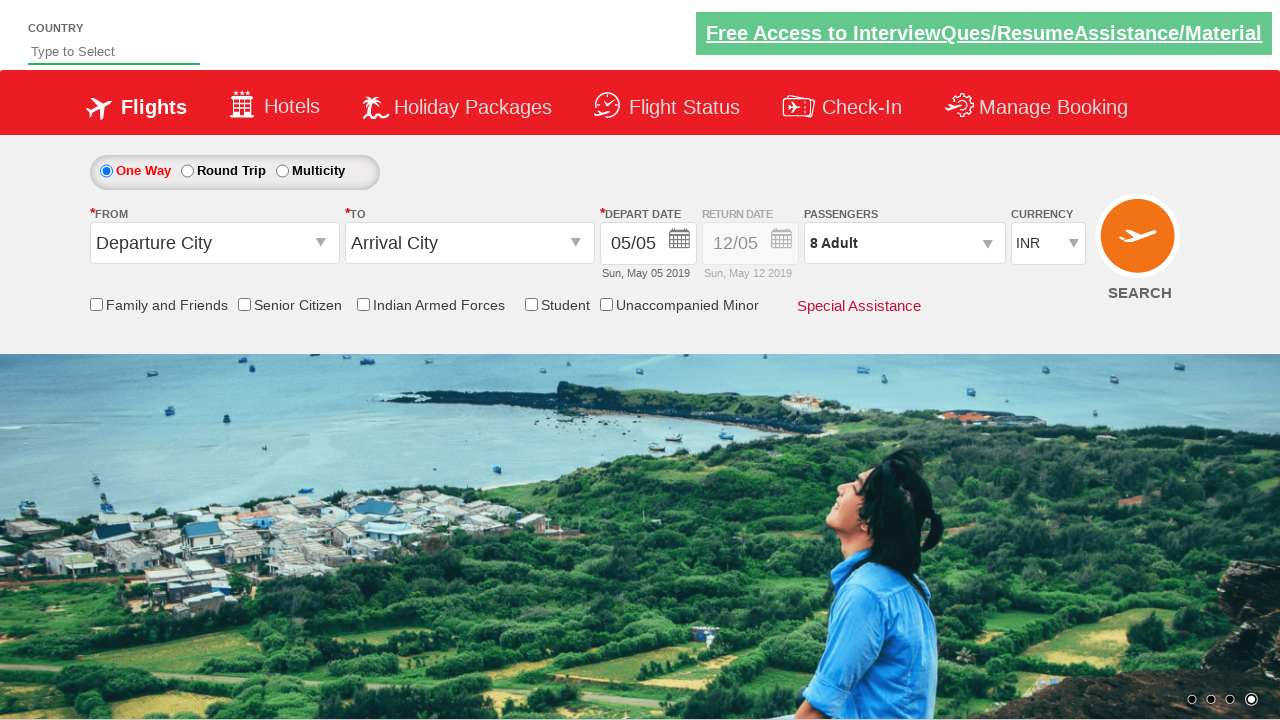